Tests window popup functionality by clicking a link that opens a new window, then verifies both the original and popup windows have correct titles and content

Starting URL: https://practice.cydeo.com/windows

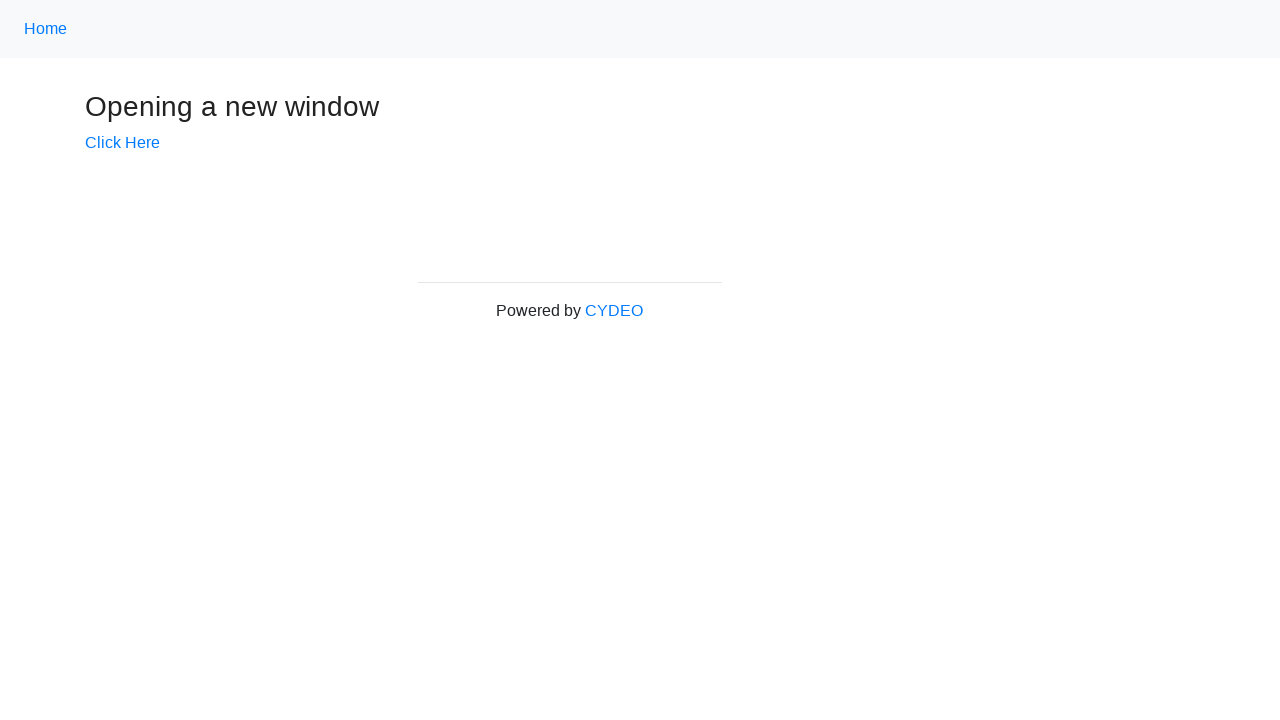

Clicked 'Click Here' link to trigger popup window at (122, 143) on text='Click Here'
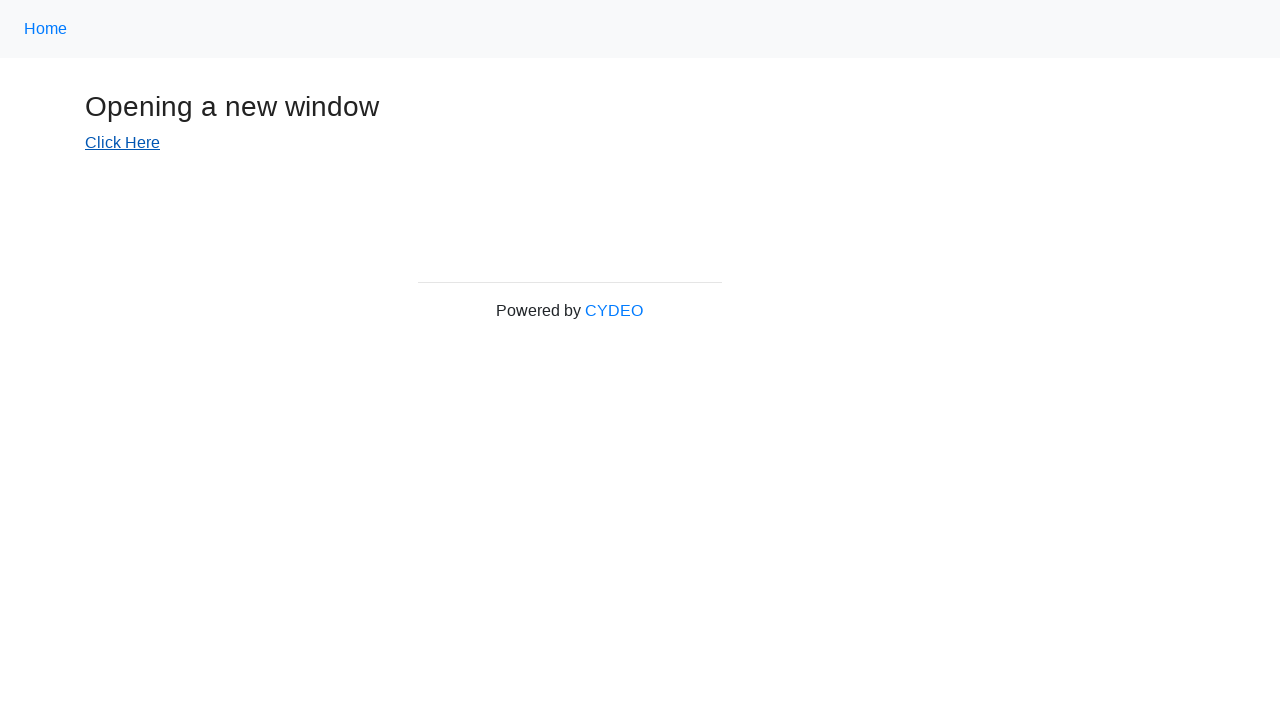

Popup window opened and captured
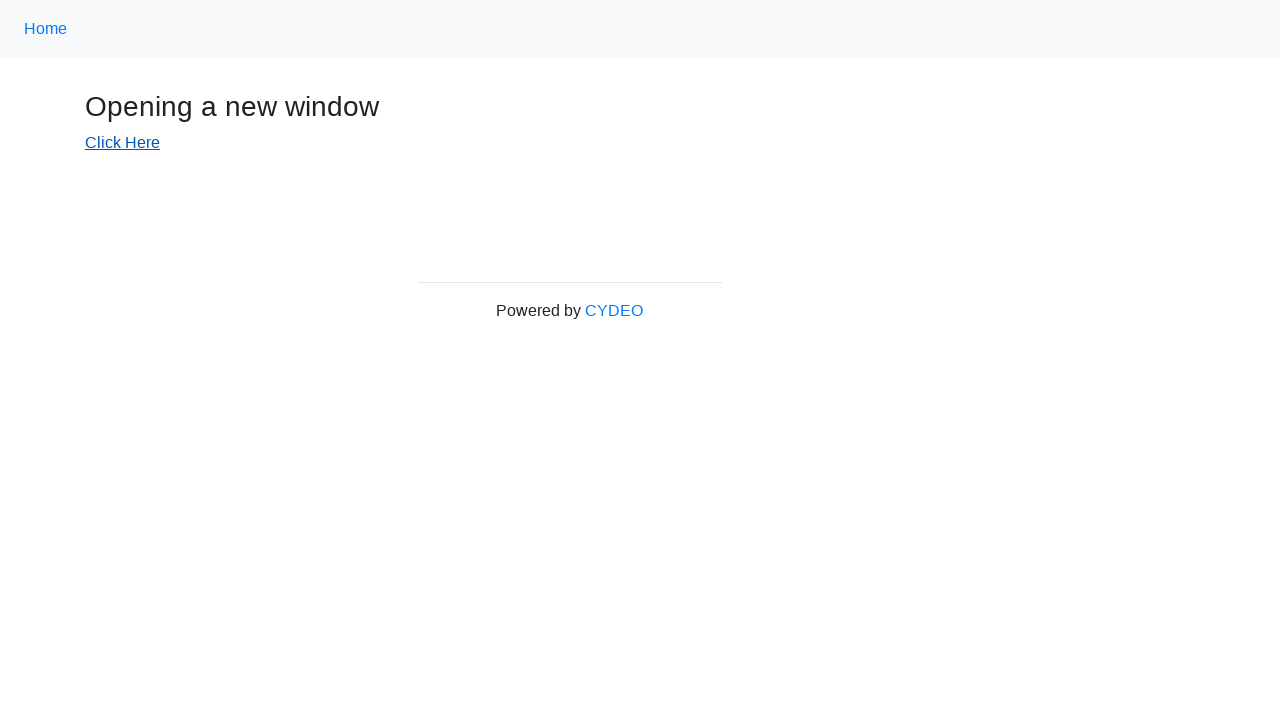

Popup window finished loading
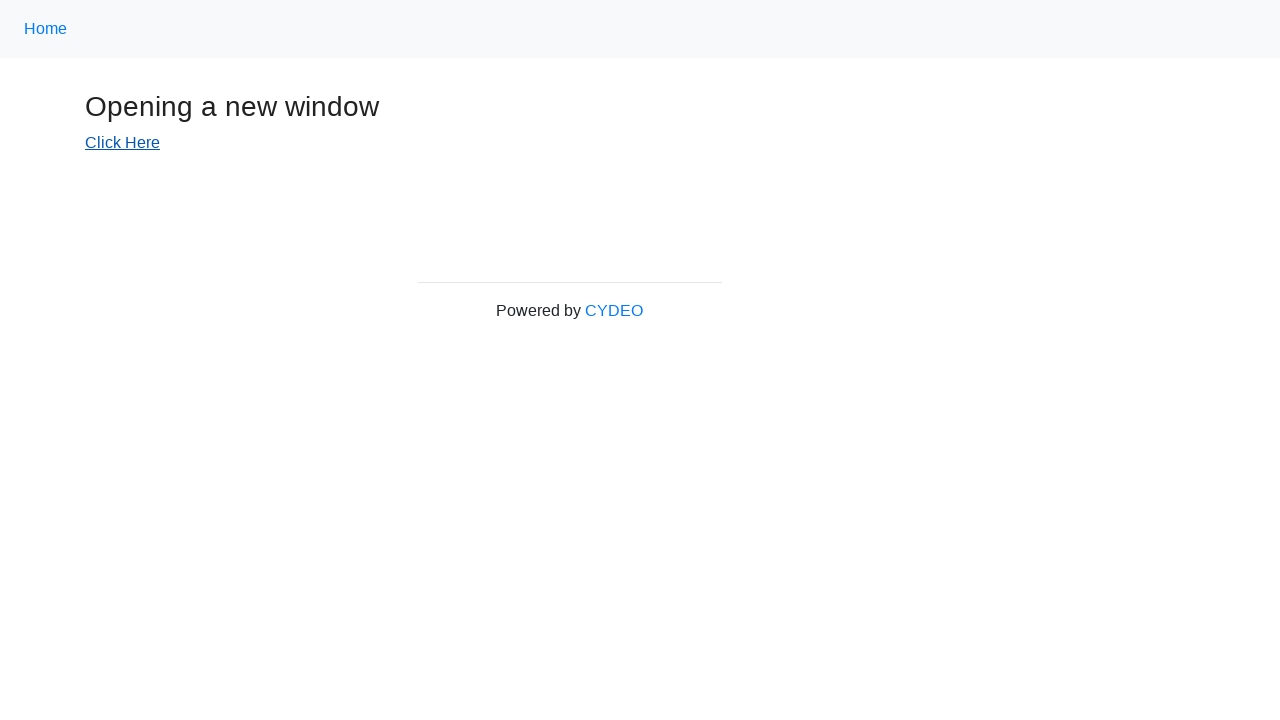

Verified popup window title is 'New Window'
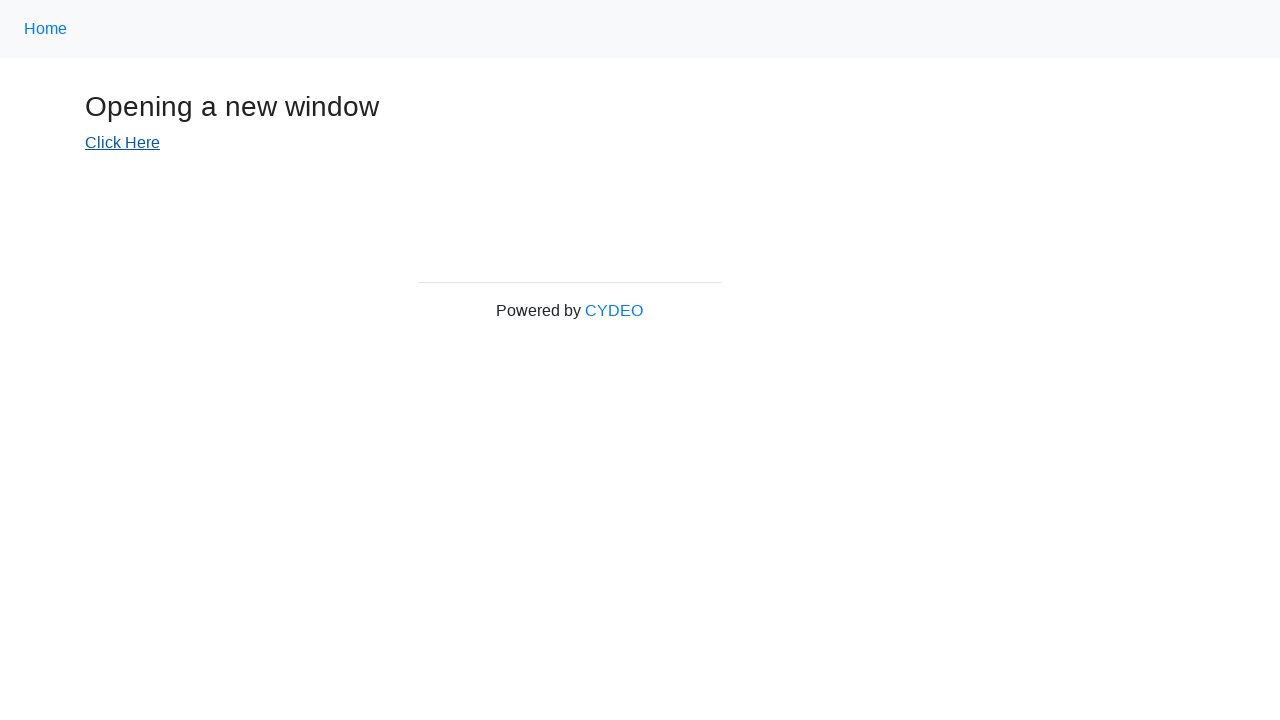

Verified original window title is 'Windows'
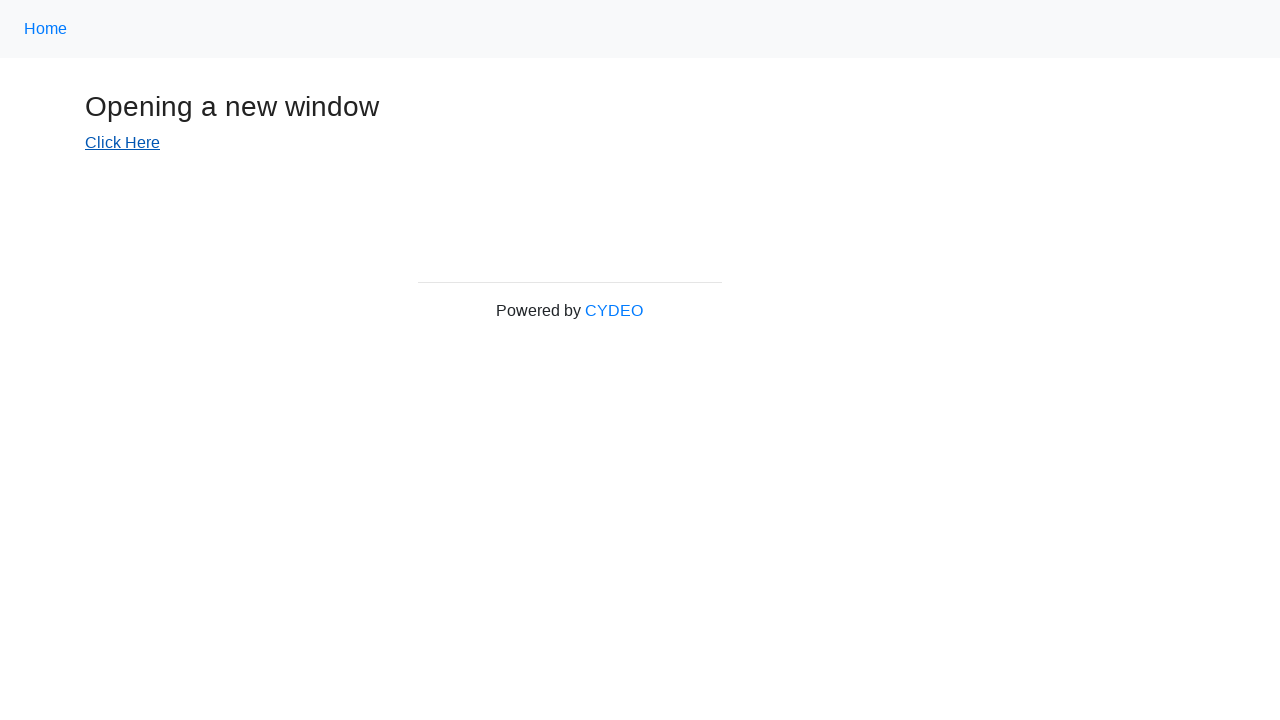

Brought original window to front
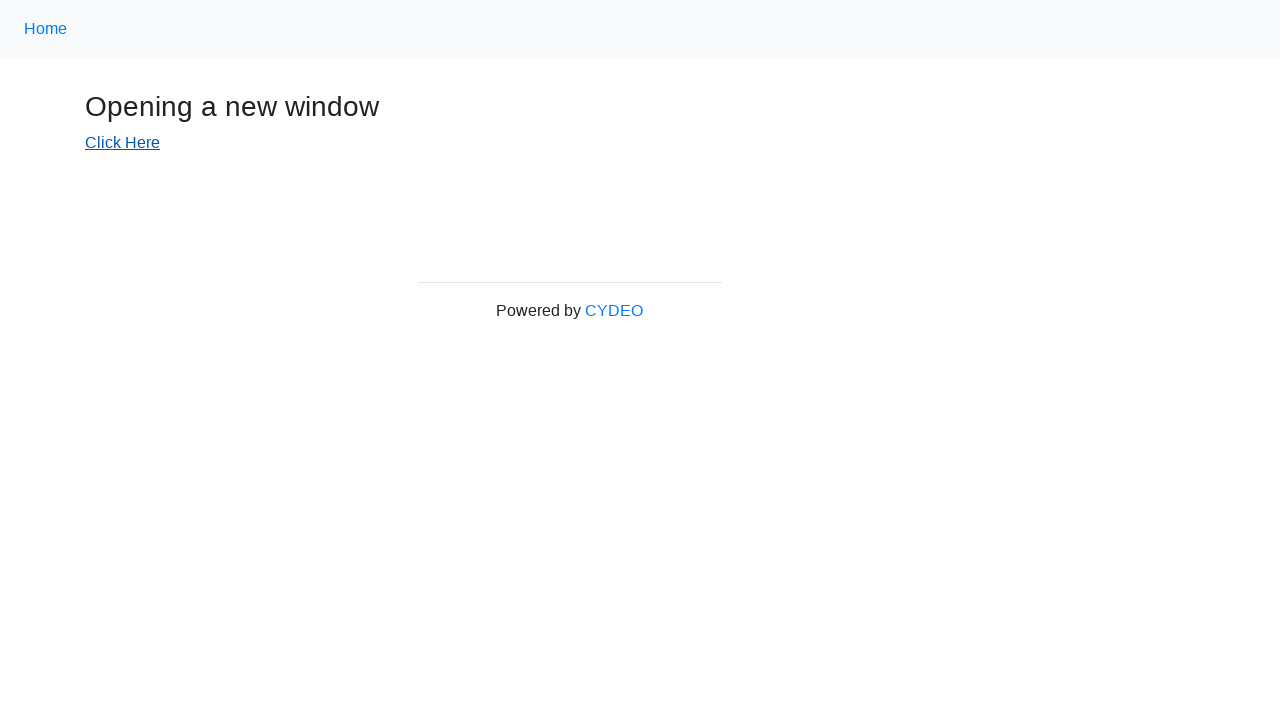

Verified 'Opening a new window' text is visible in original window
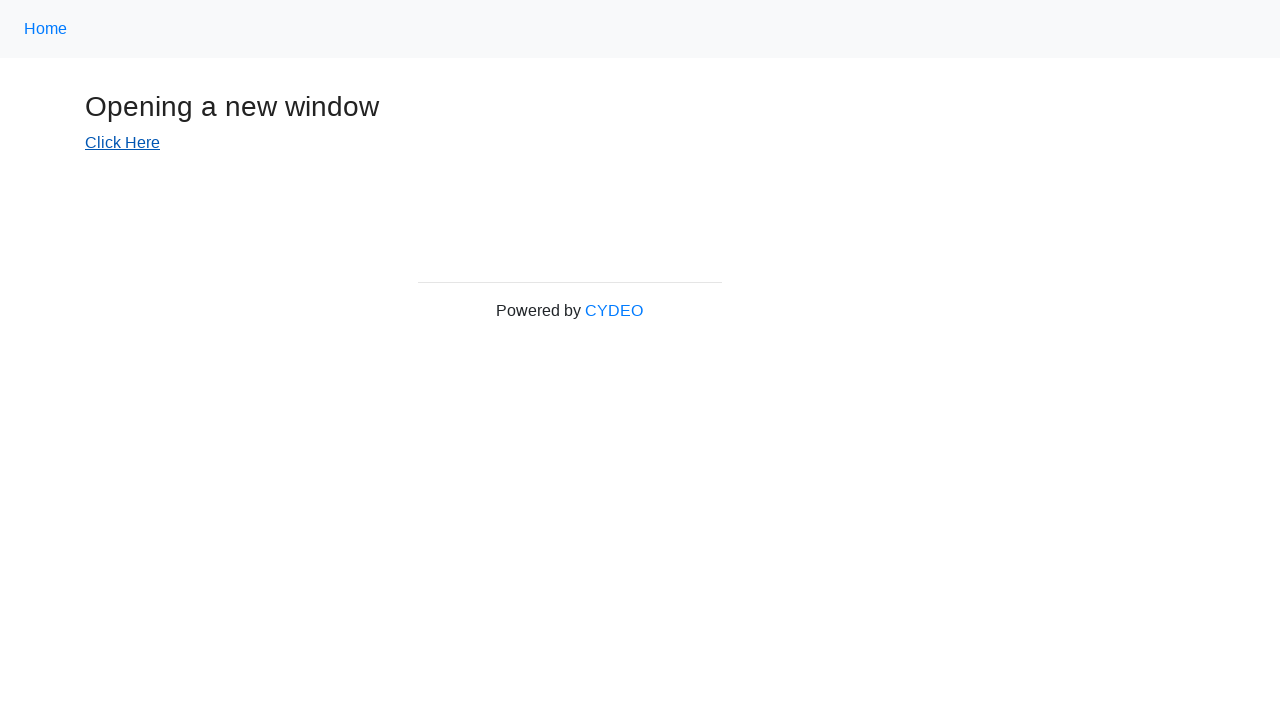

Brought popup window to front
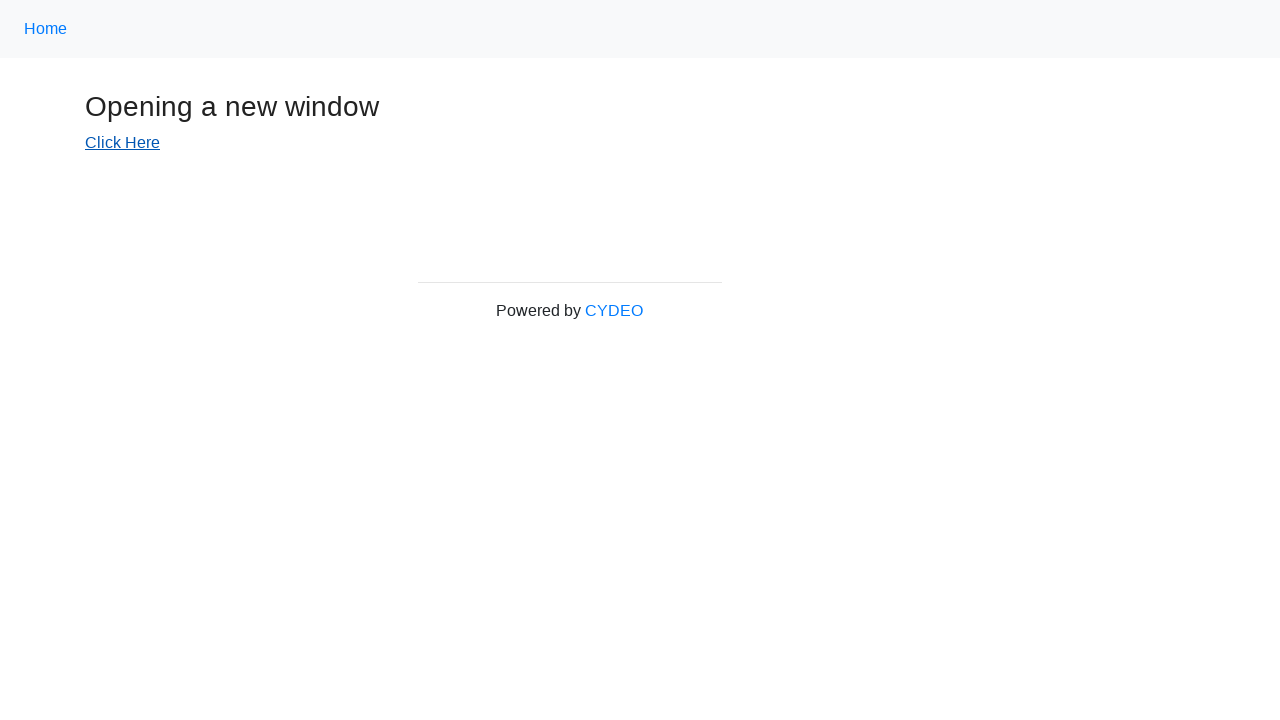

Verified 'New Window' text is visible in popup window
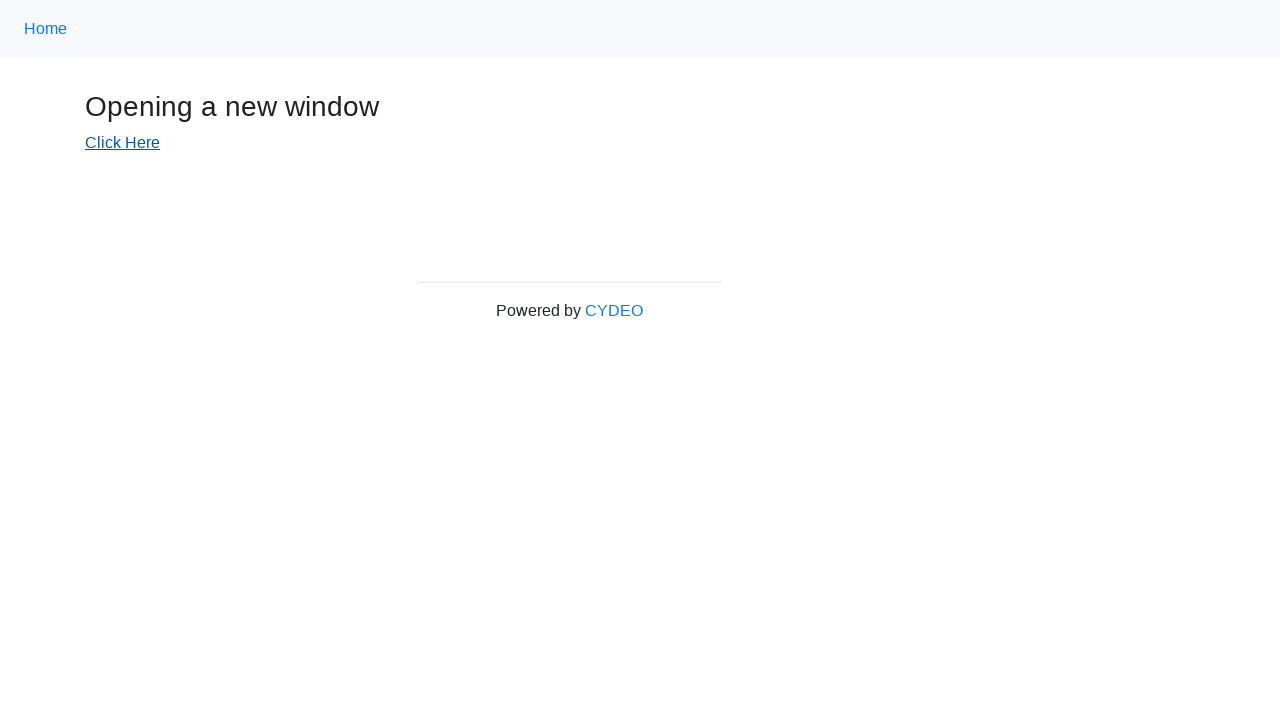

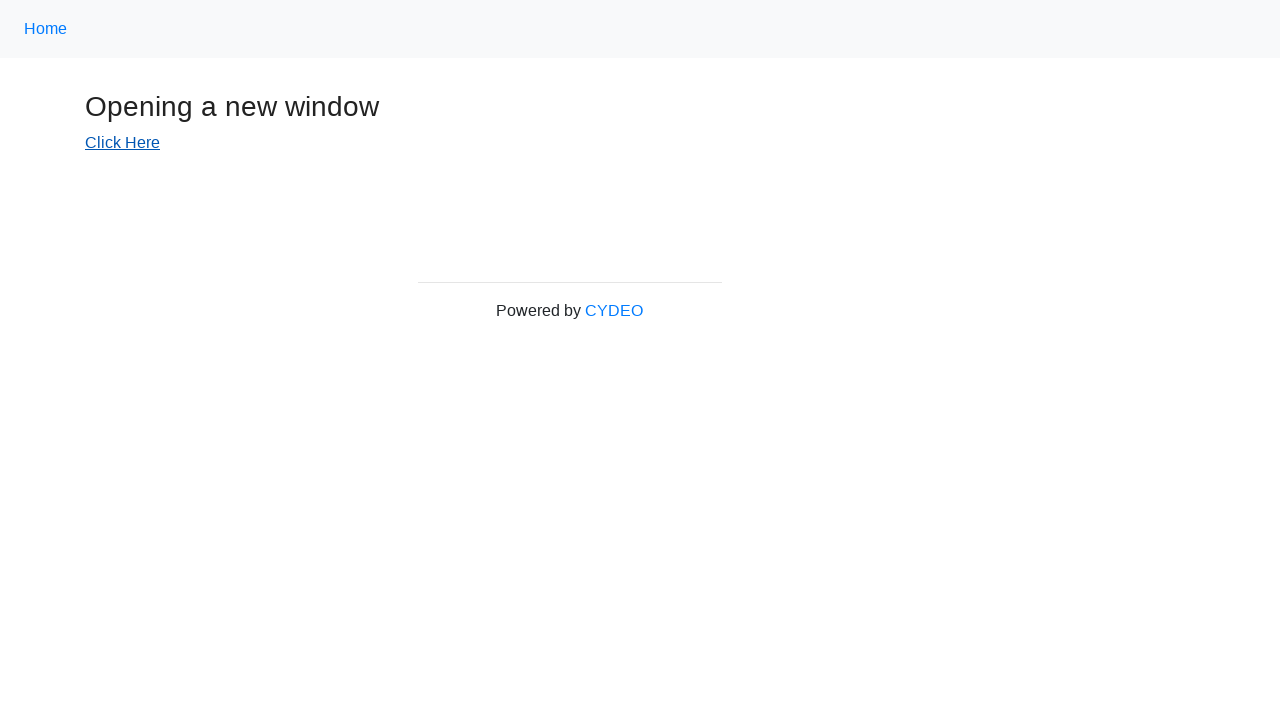